Tests checkbox functionality by clicking all checkboxes with name='lang'

Starting URL: http://seleniumpractise.blogspot.com/2016/08/how-to-automate-radio-button-in.html

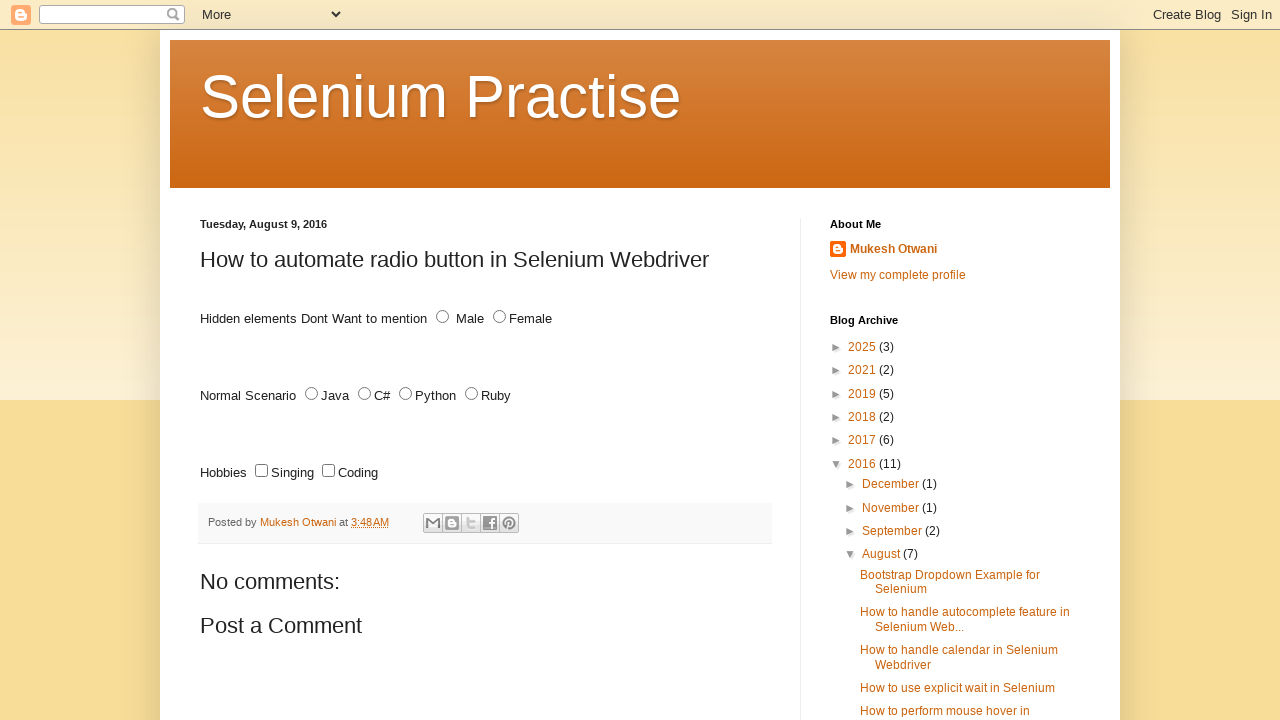

Navigated to checkbox test page
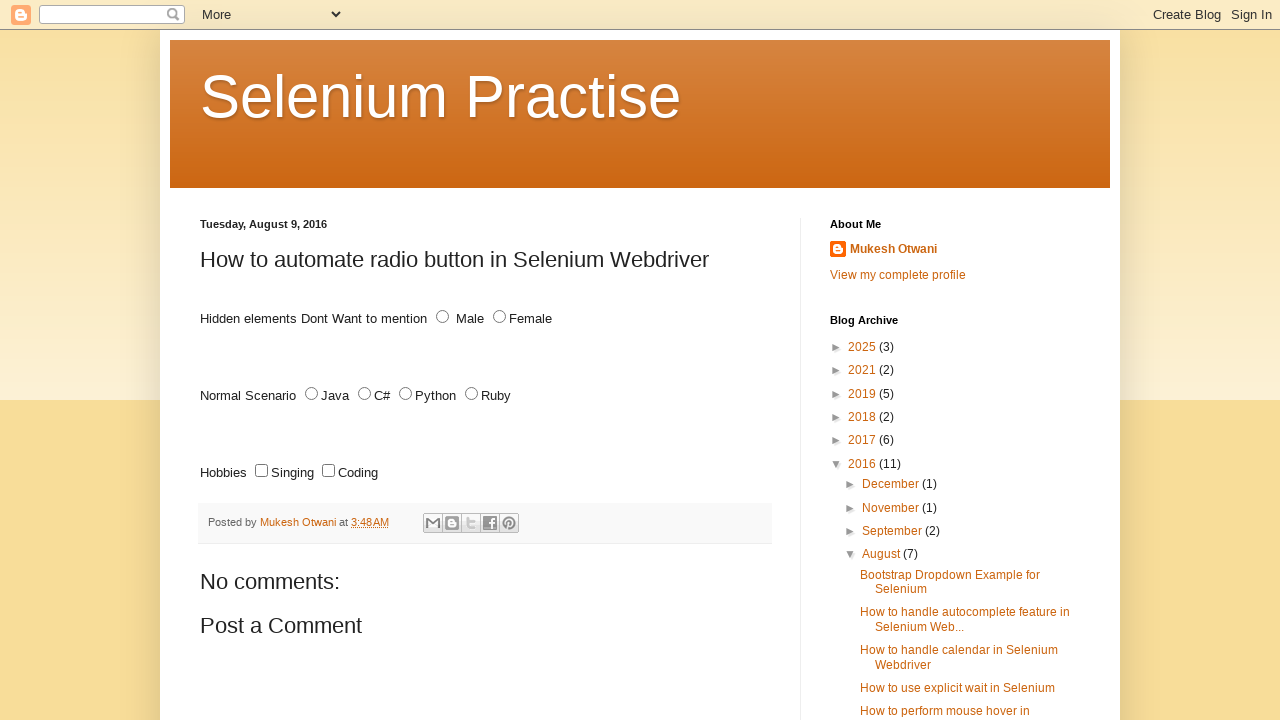

Located all checkboxes with name='lang'
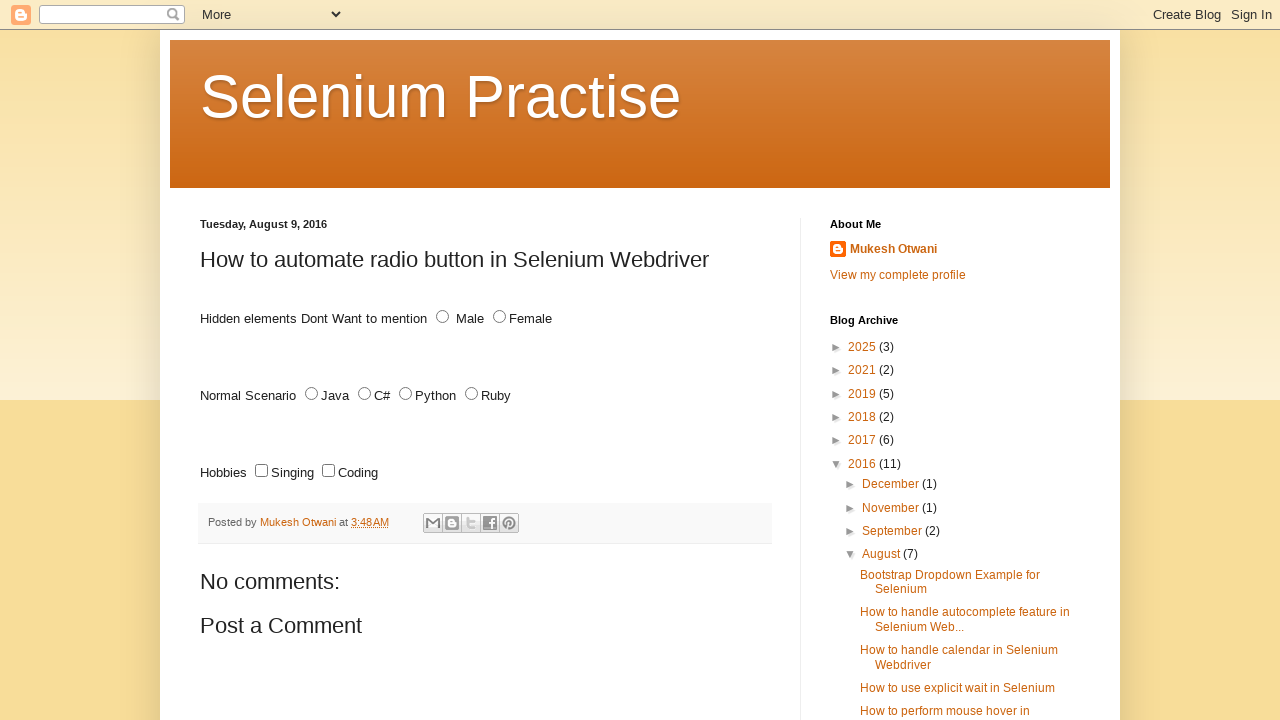

Clicked a checkbox with name='lang' at (262, 471) on input[name='lang'][type='checkbox'] >> nth=0
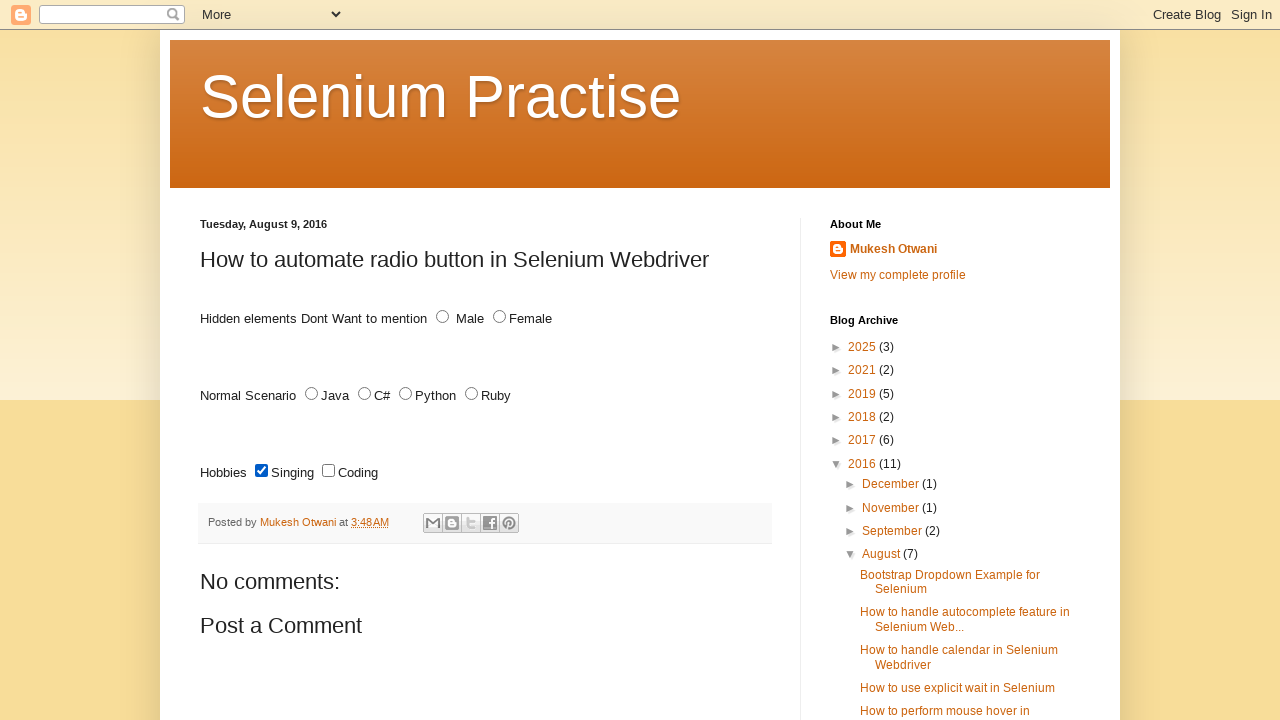

Clicked a checkbox with name='lang' at (328, 471) on input[name='lang'][type='checkbox'] >> nth=1
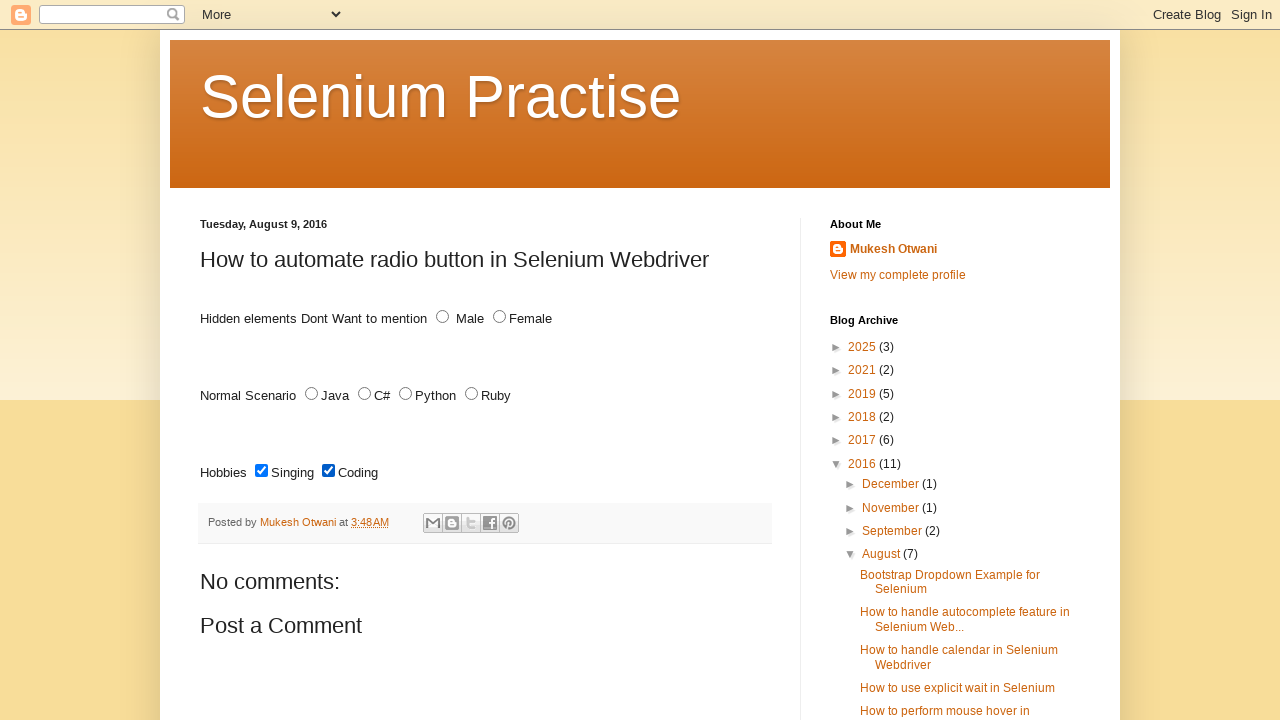

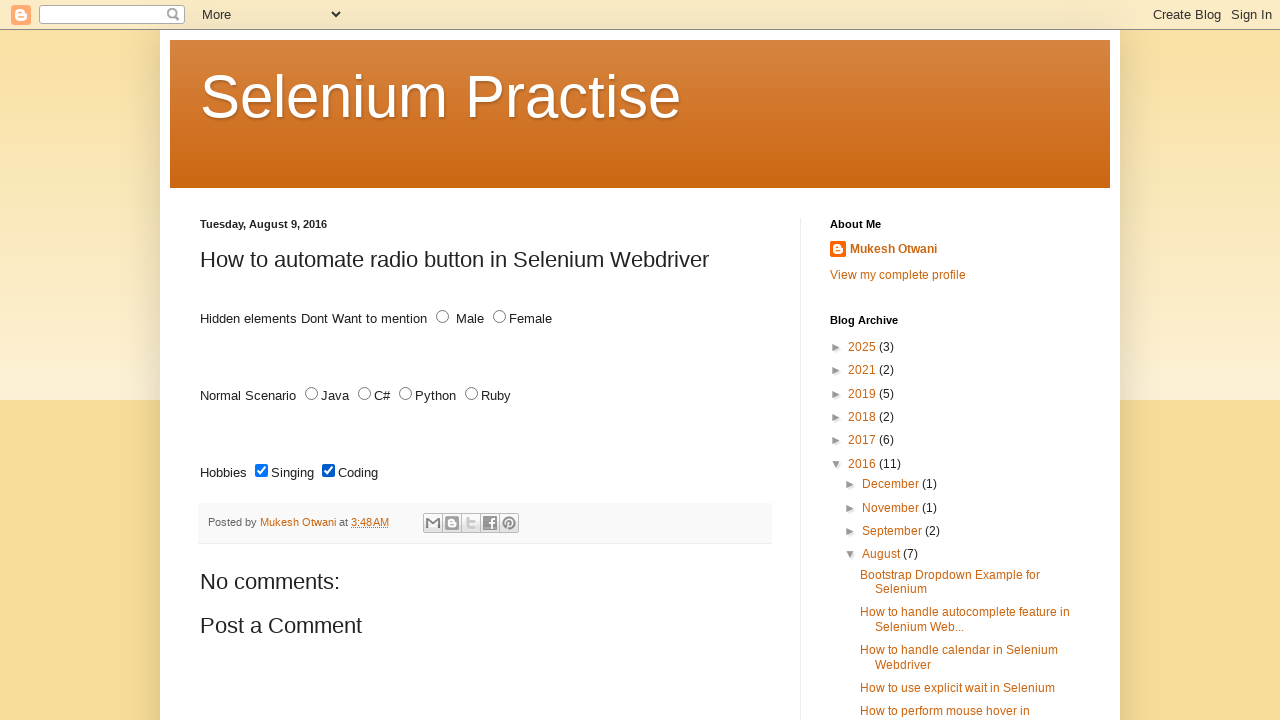